Tests filling the subjects field with autocomplete on the practice form

Starting URL: https://demoqa.com/automation-practice-form

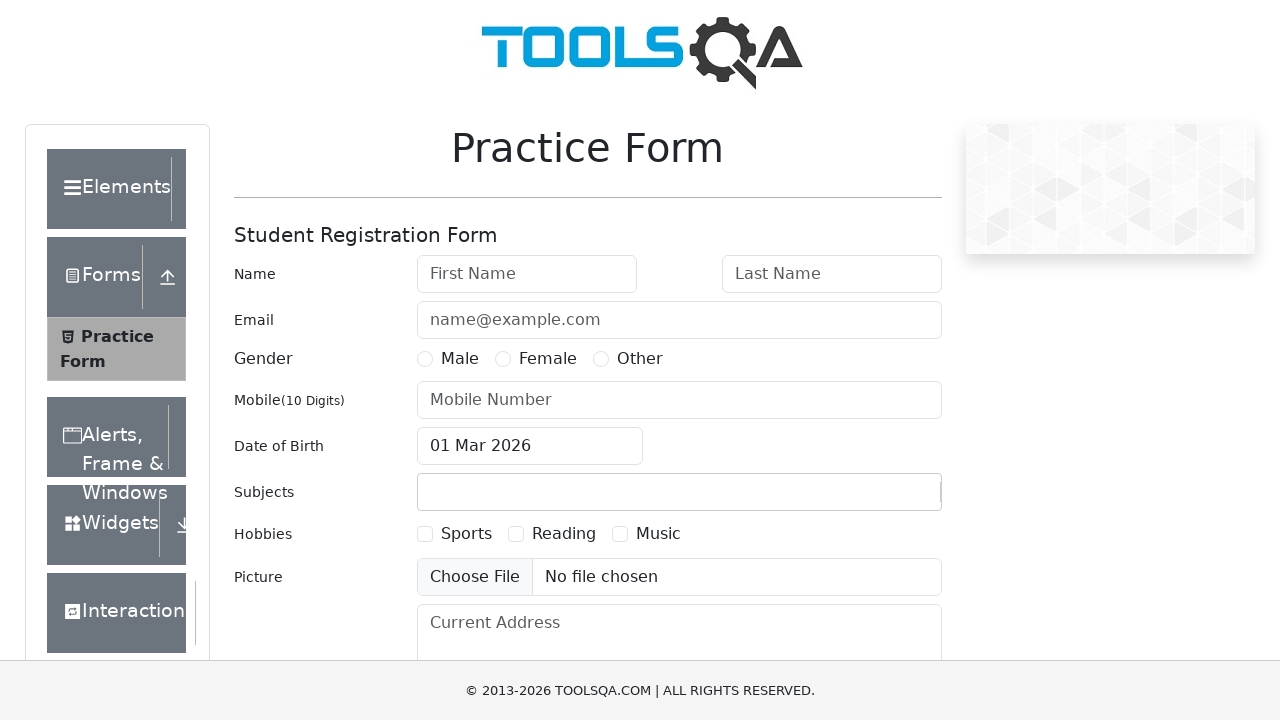

Filled subjects input field with 'Math' on #subjectsInput
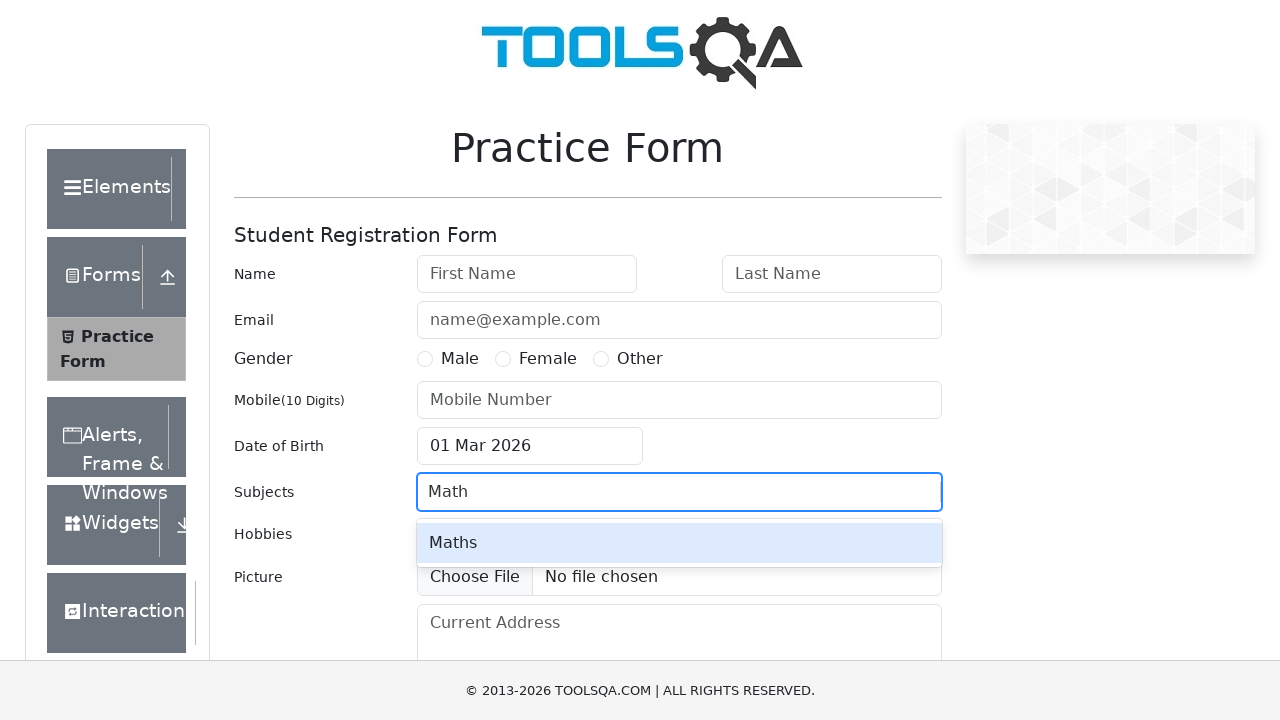

Selected 'Maths' from autocomplete dropdown at (679, 543) on .subjects-auto-complete__option >> text=Maths
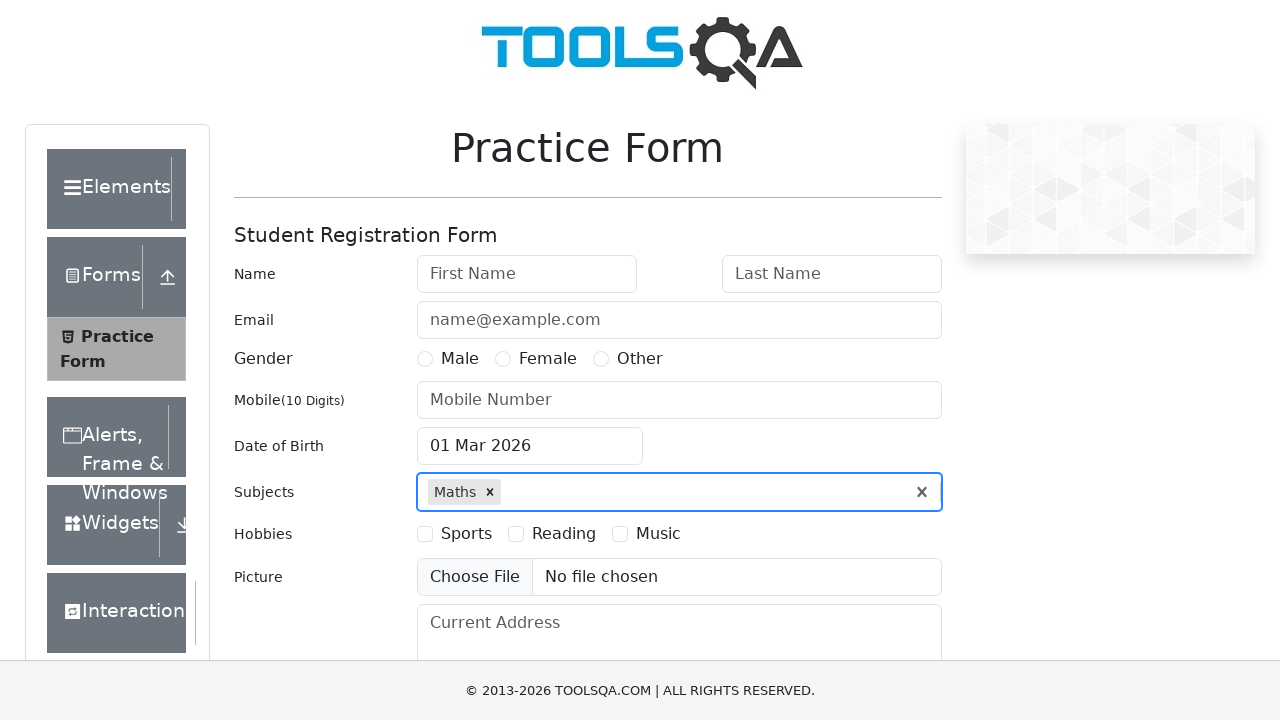

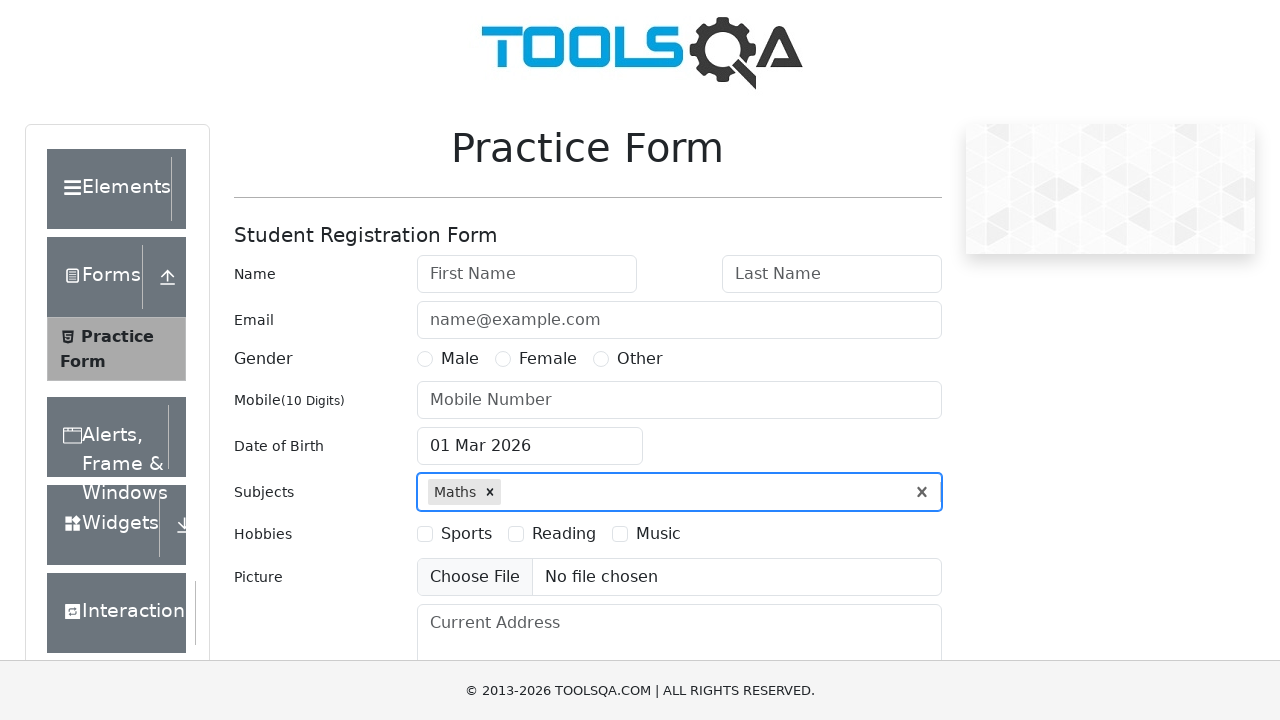